Tests file download functionality by navigating to the download page and clicking on multiple file download links to initiate downloads.

Starting URL: https://the-internet.herokuapp.com

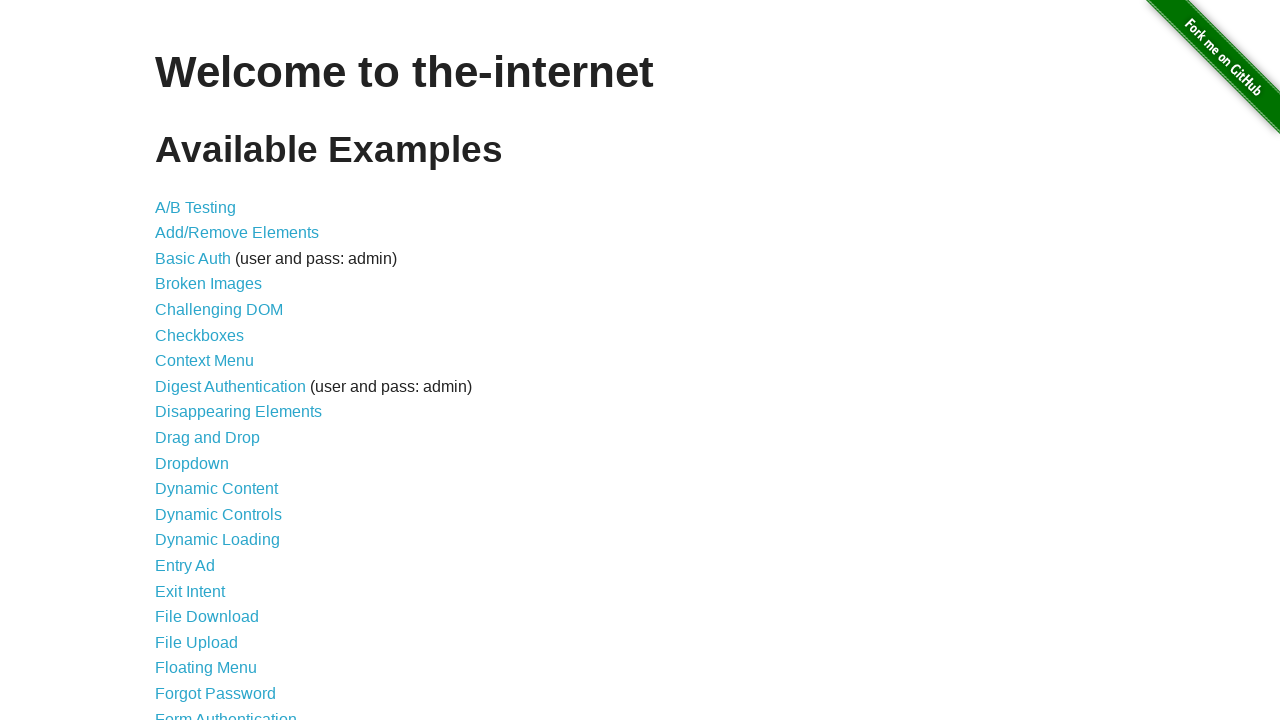

Clicked on the file download link to navigate to download page at (207, 617) on a[href='/download']
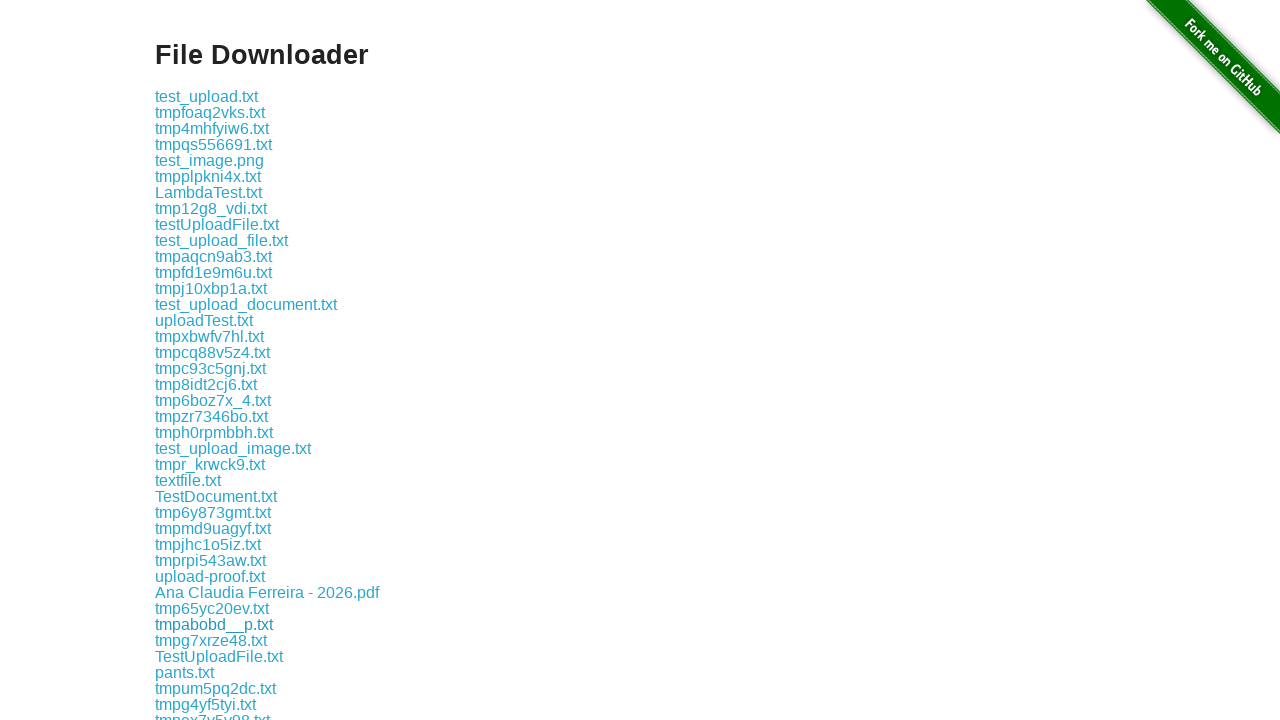

Download page loaded and content element is visible
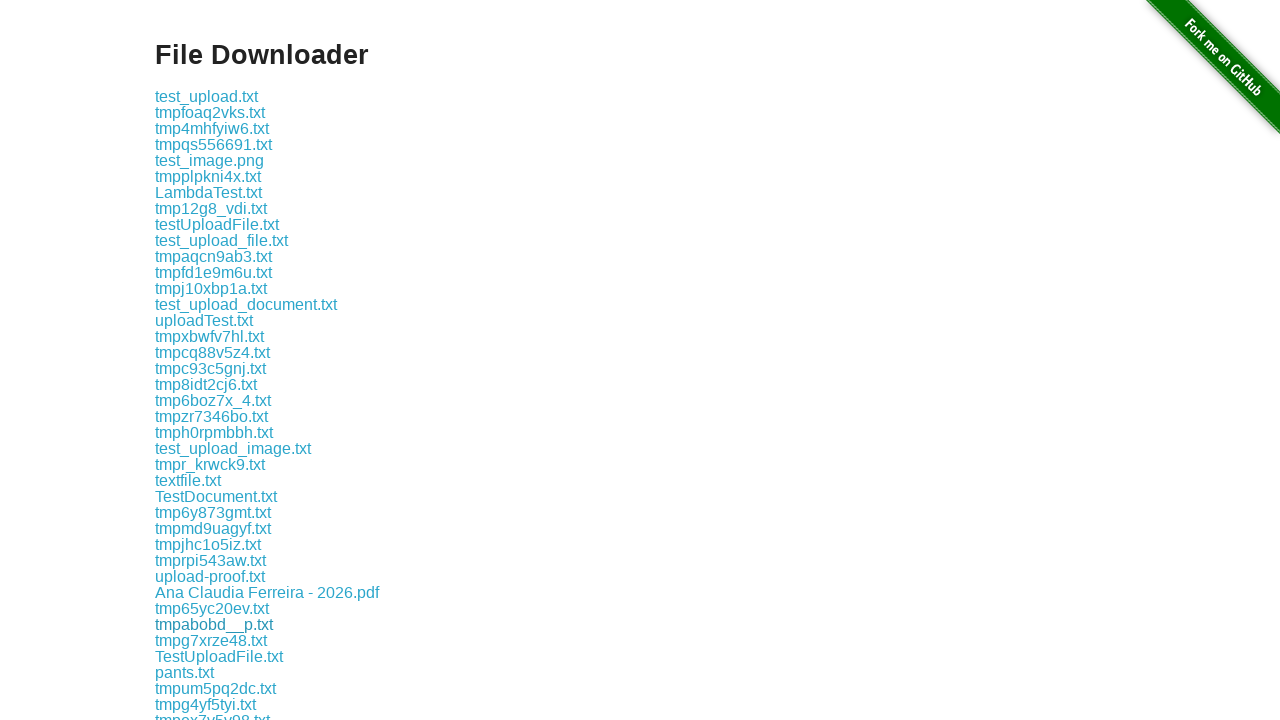

Clicked on first file to download at (210, 112) on xpath=//*[@id='content']/div/a[2]
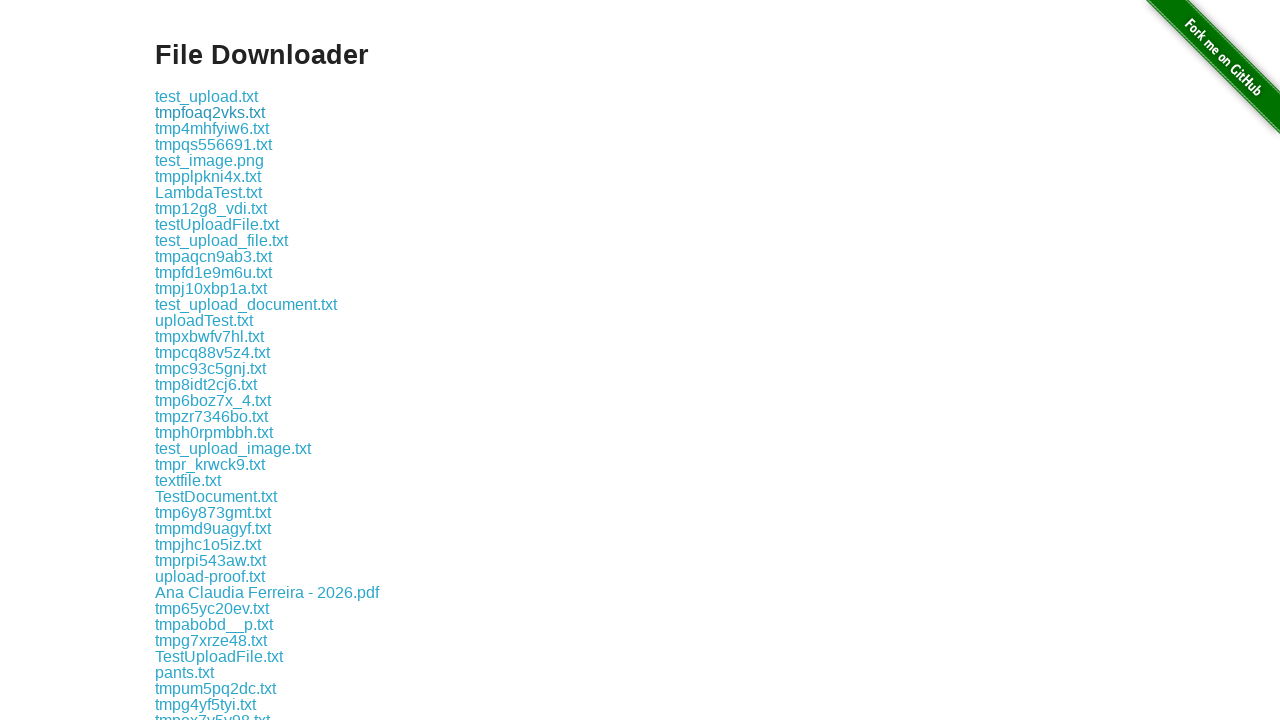

Clicked on second file to download at (208, 192) on xpath=//*[@id='content']/div/a[7]
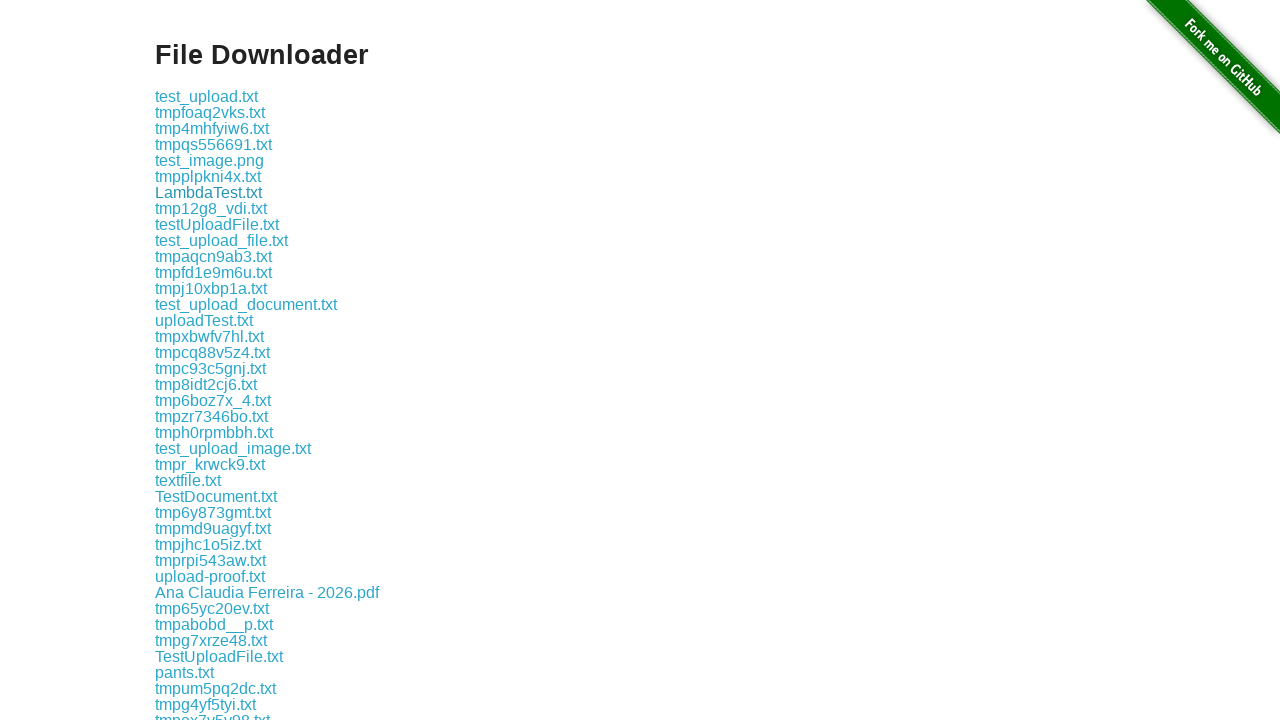

Clicked on third file to download at (214, 256) on xpath=//*[@id='content']/div/a[11]
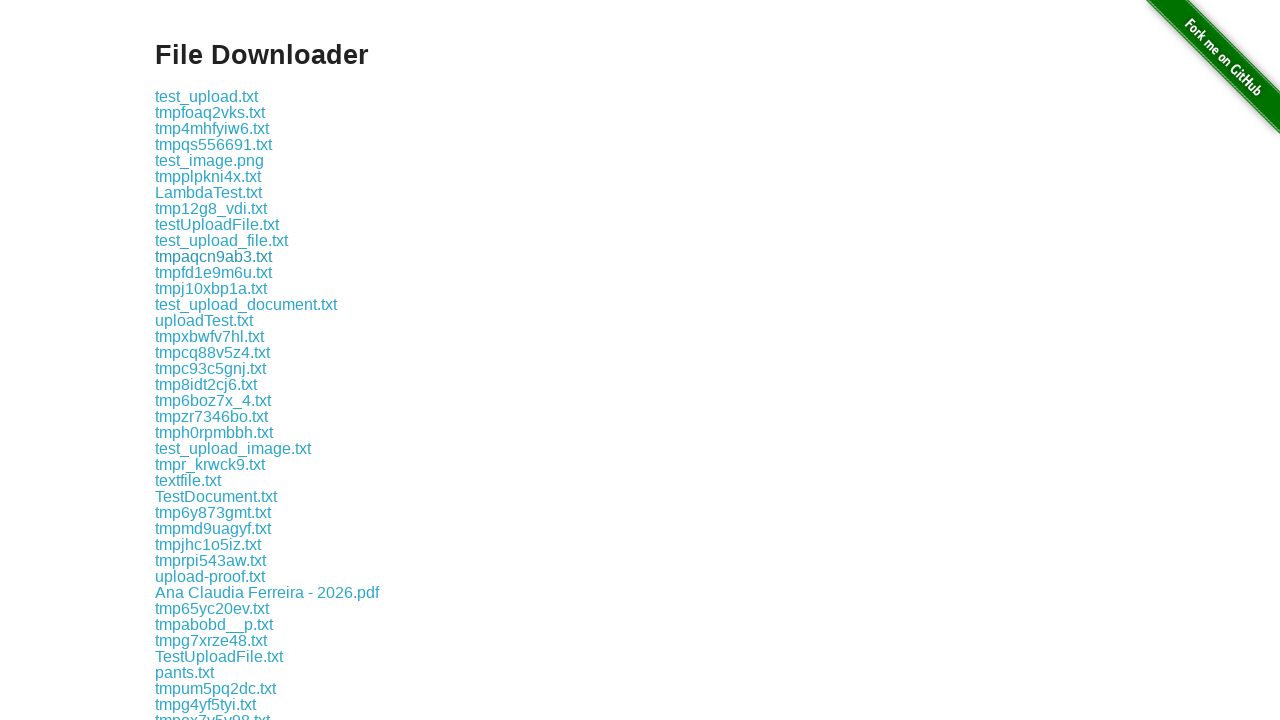

Clicked on fourth file to download at (212, 416) on xpath=//*[@id='content']/div/a[21]
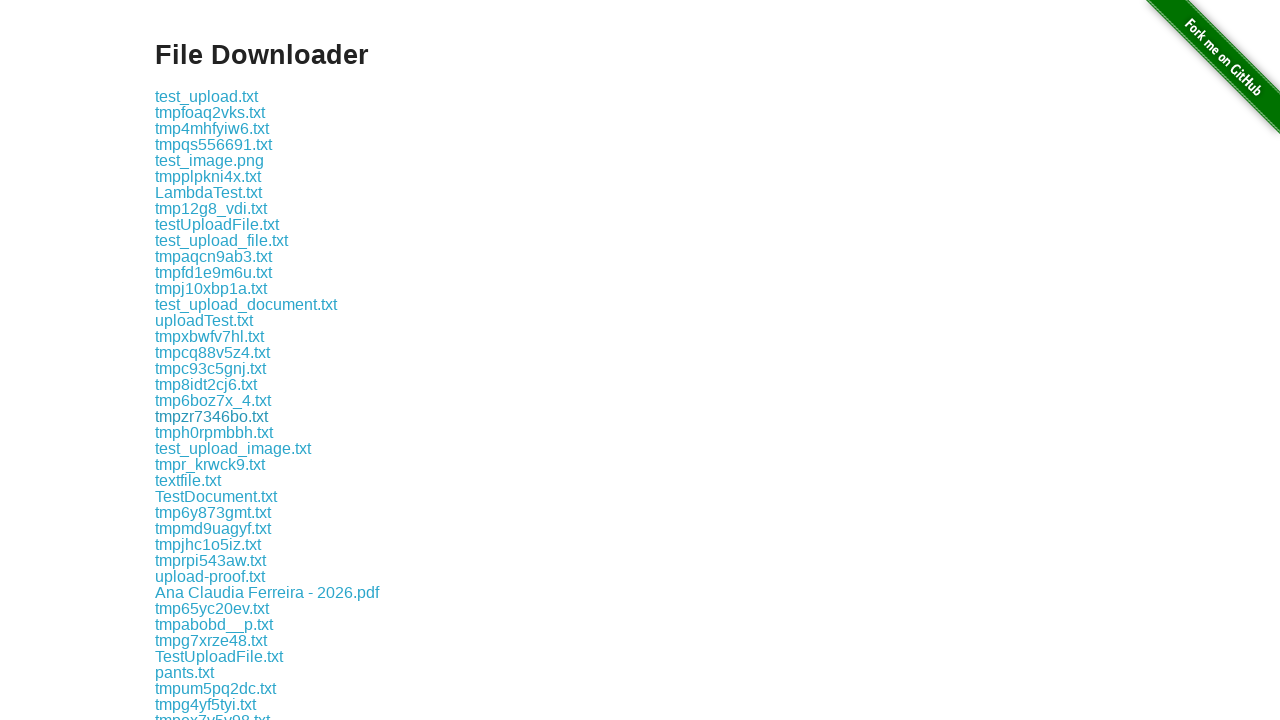

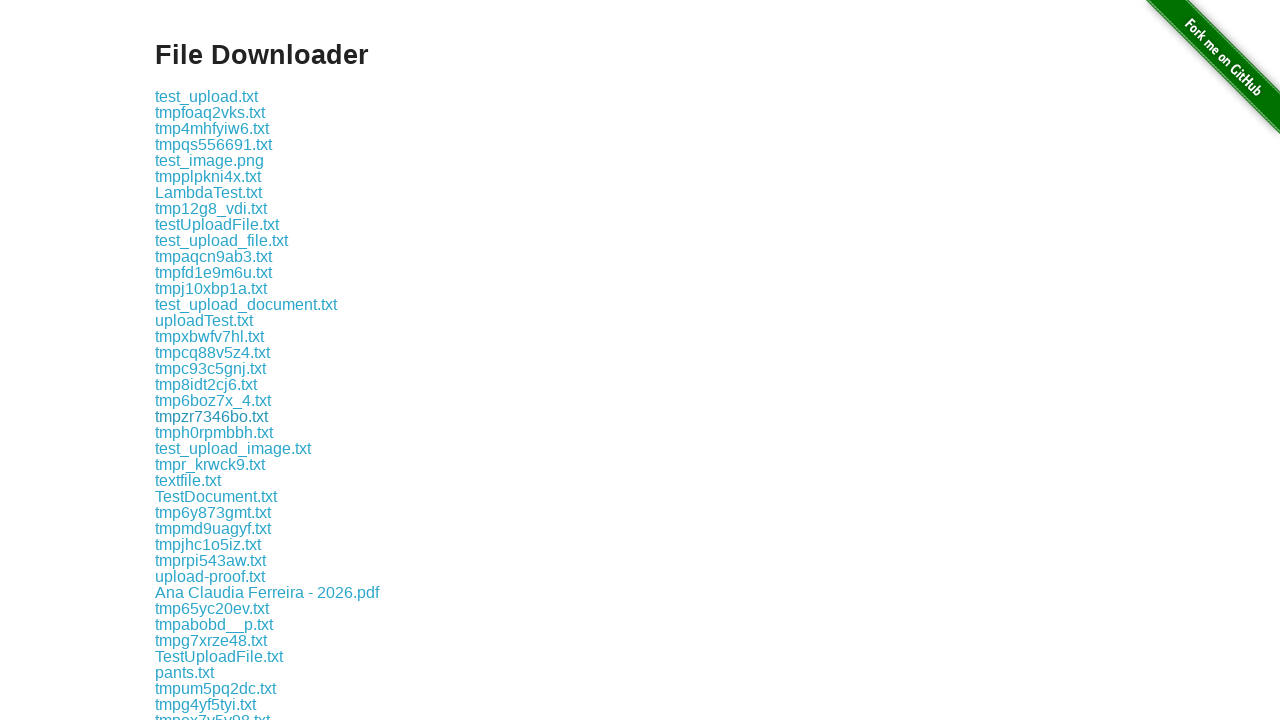